Tests the volunteer registration form by navigating to the Become Volunteer page from the Donors Corner menu, filling in volunteer details including name, category, email, phone, and message, then submitting the form.

Starting URL: https://www.aarohibloodbank.org/

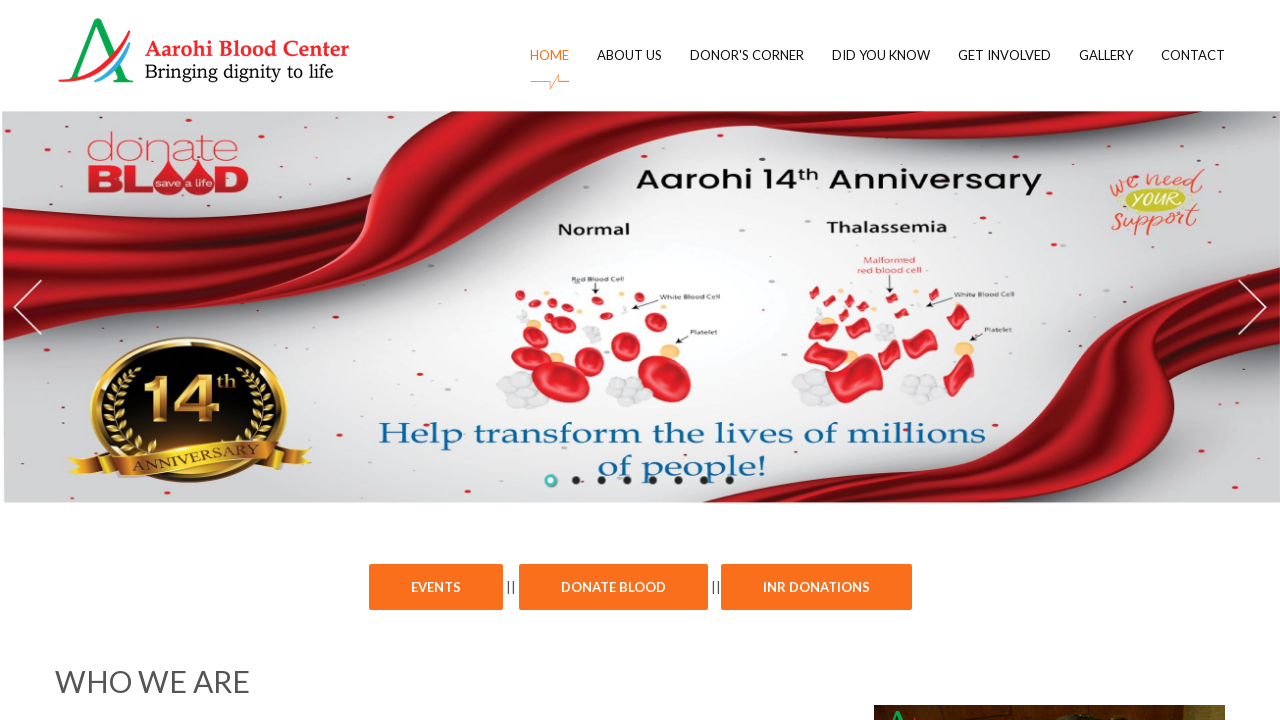

Hovered over Donors Corner menu at (747, 55) on xpath=//html/body/div[1]/header/div/div/div/div[2]/nav/div[2]/ul/li[3]/a
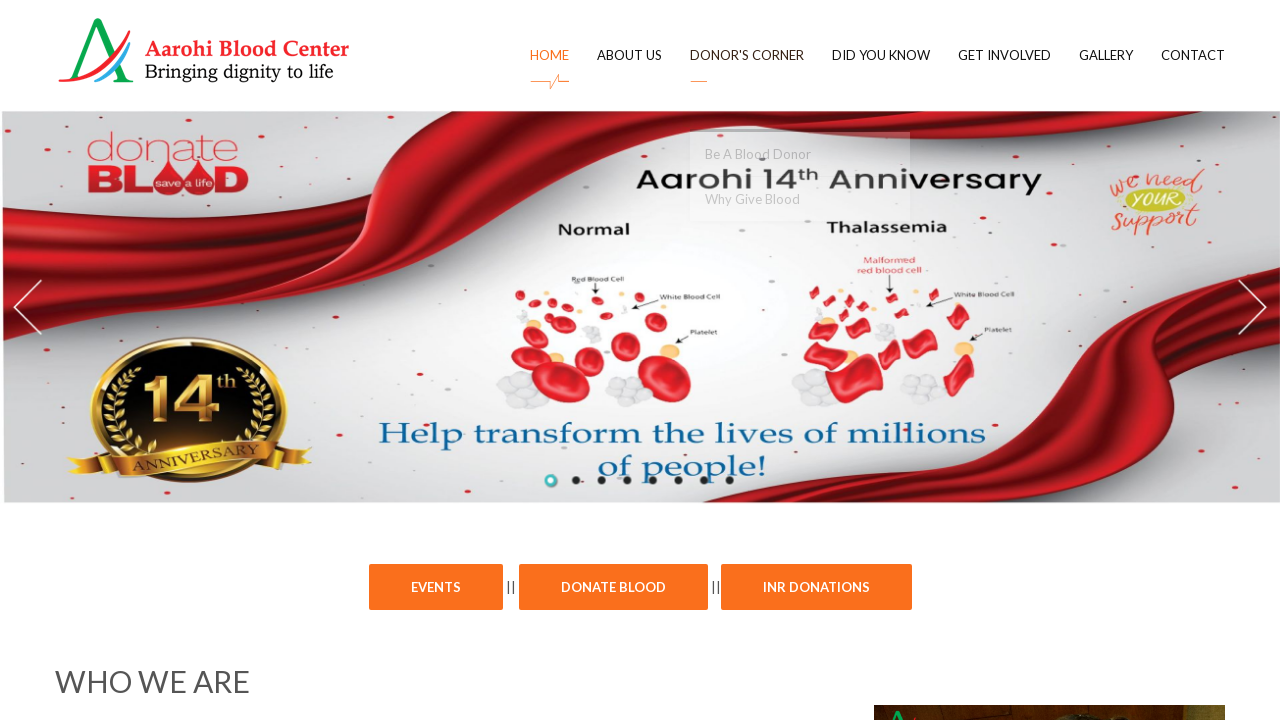

Waited 500ms for menu to appear
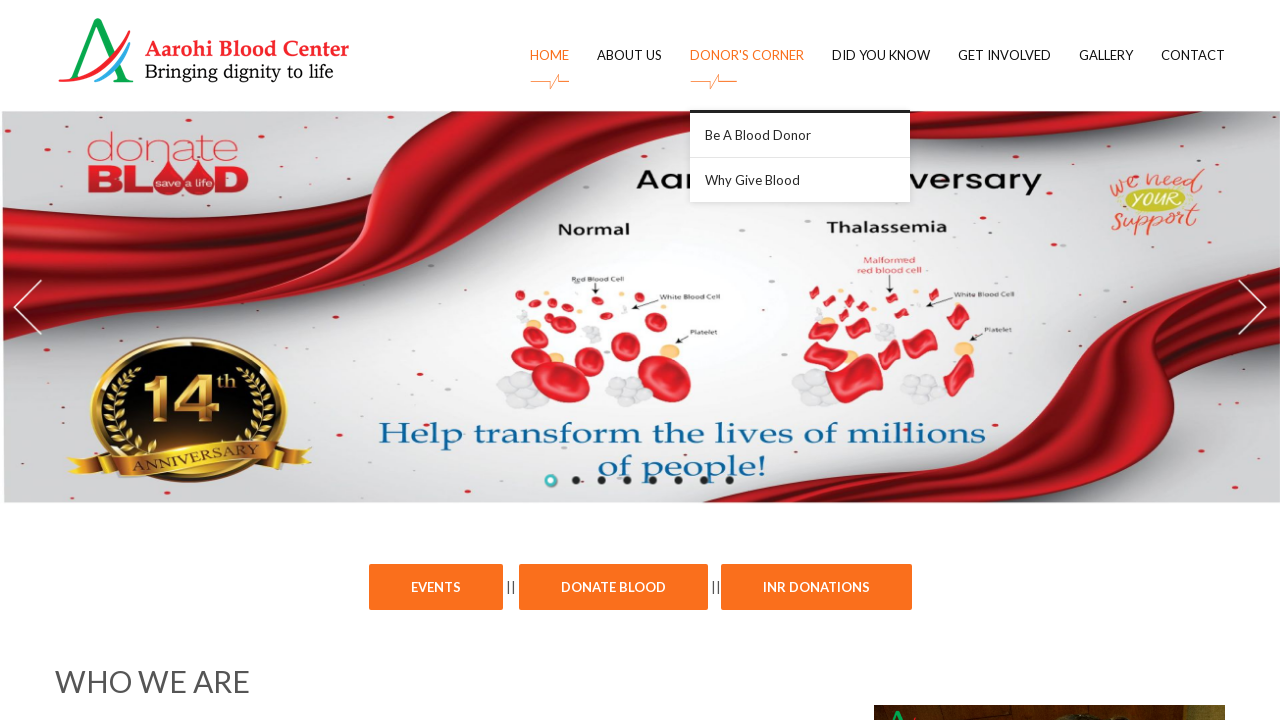

Clicked on Become Volunteer link from dropdown menu at (800, 135) on xpath=//html/body/div[1]/header/div/div/div/div[2]/nav/div[2]/ul/li[3]/ul/li[1]/
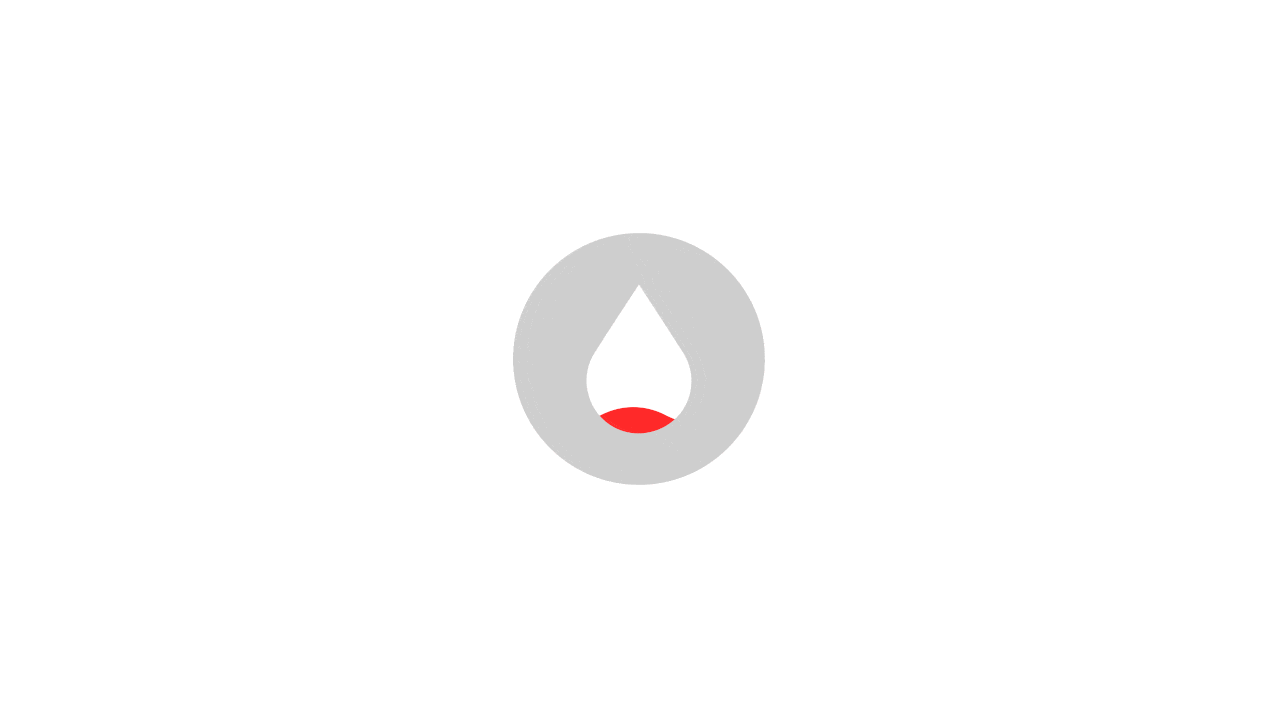

Volunteer form loaded successfully
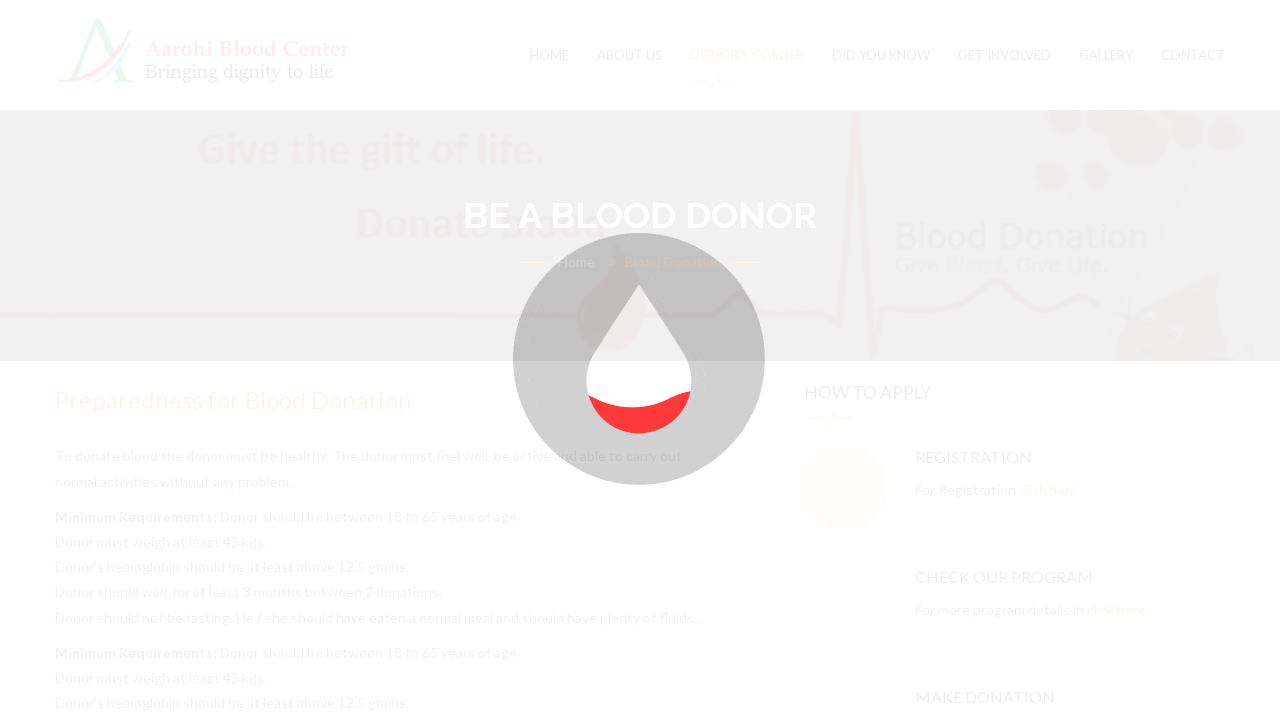

Filled in volunteer name as 'Renu' on //*[@id='volunteer-form']/div/div[1]/input
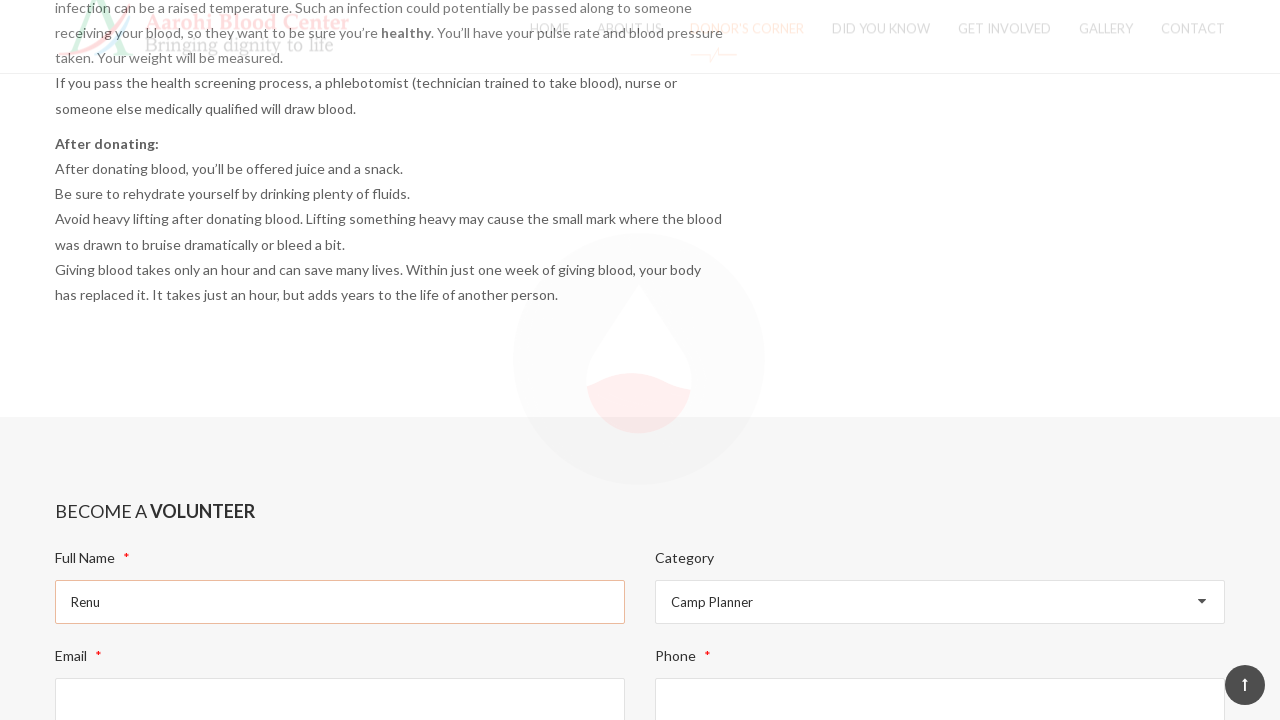

Selected category option at index 2 on #category
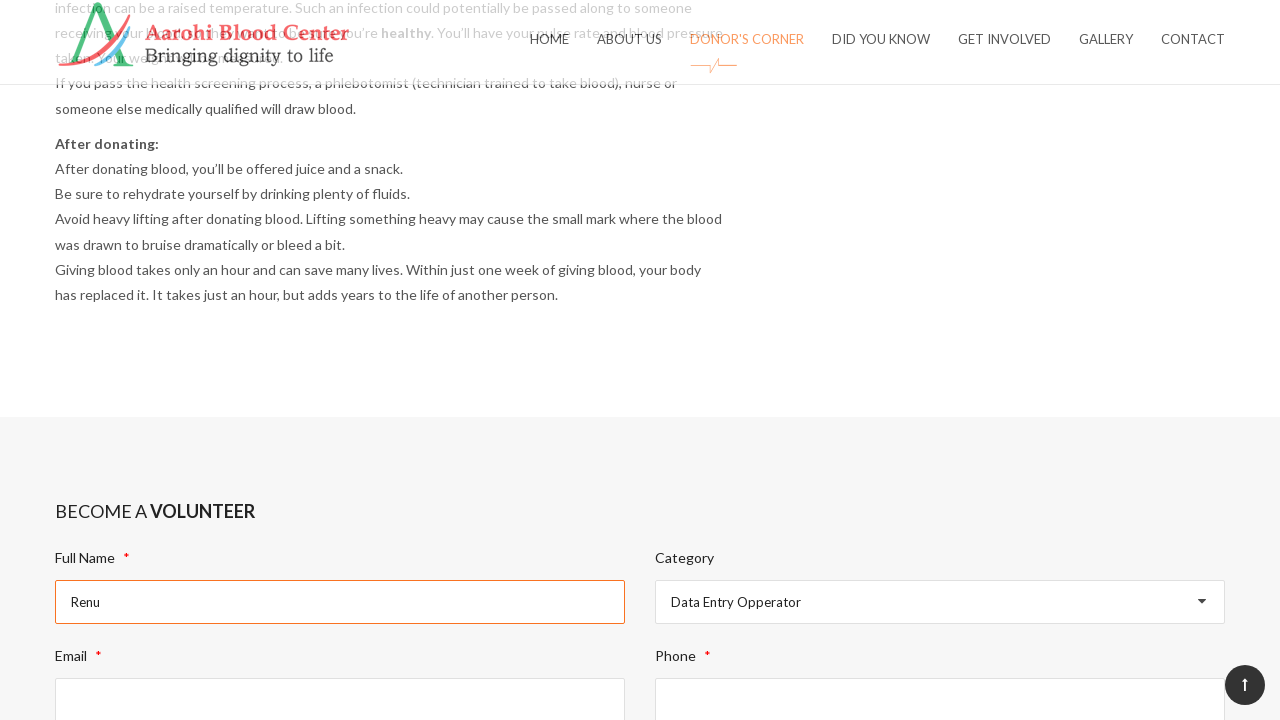

Filled in email address as 'renuka9527mete@gmail.com' on //*[@id='volunteer-form']/div/div[3]/input
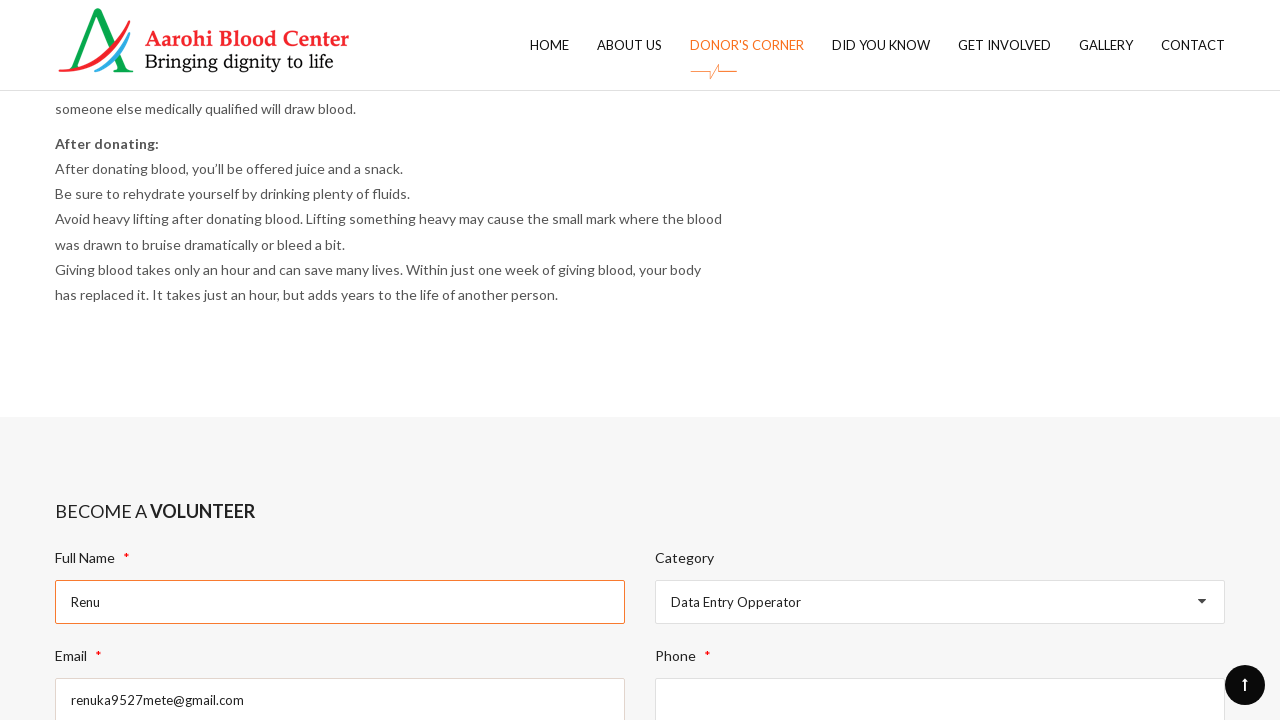

Filled in phone number as '9403989692' on //*[@id='volunteer-form']/div/div[4]/input
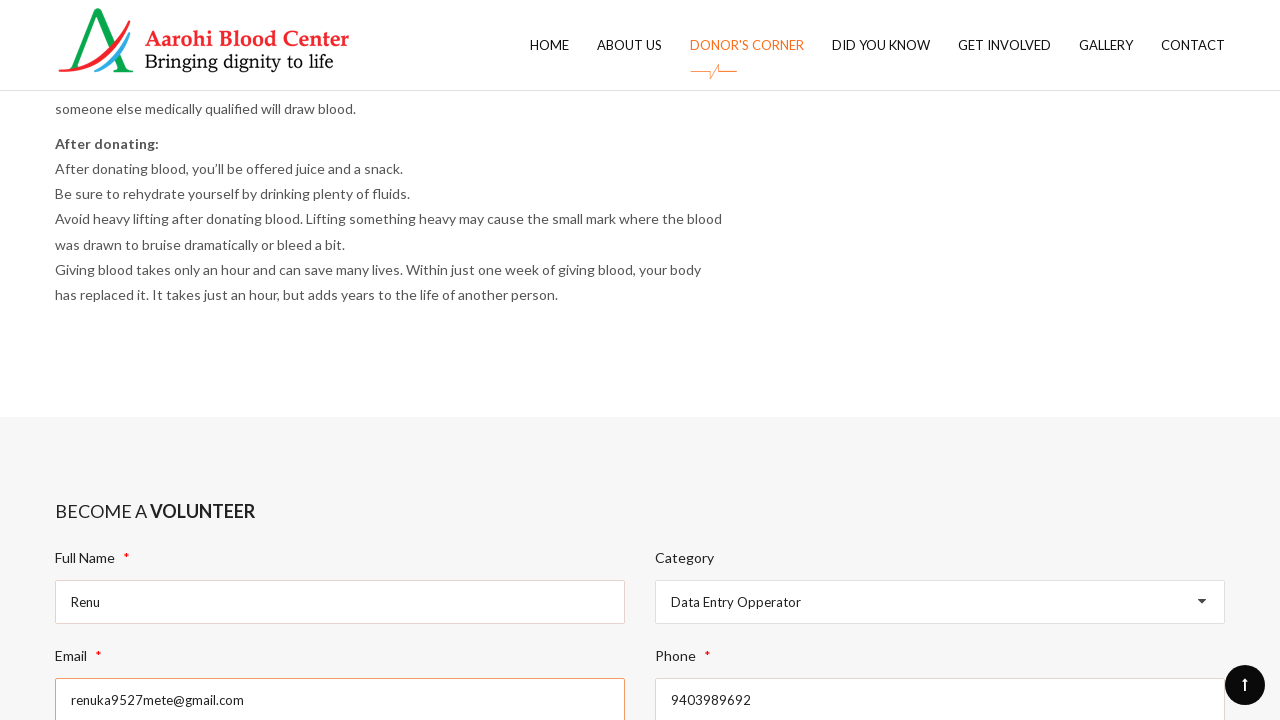

Filled in message as 'I want to become a volunteer' on //*[@id='volunteer-form']/div/div[5]/textarea
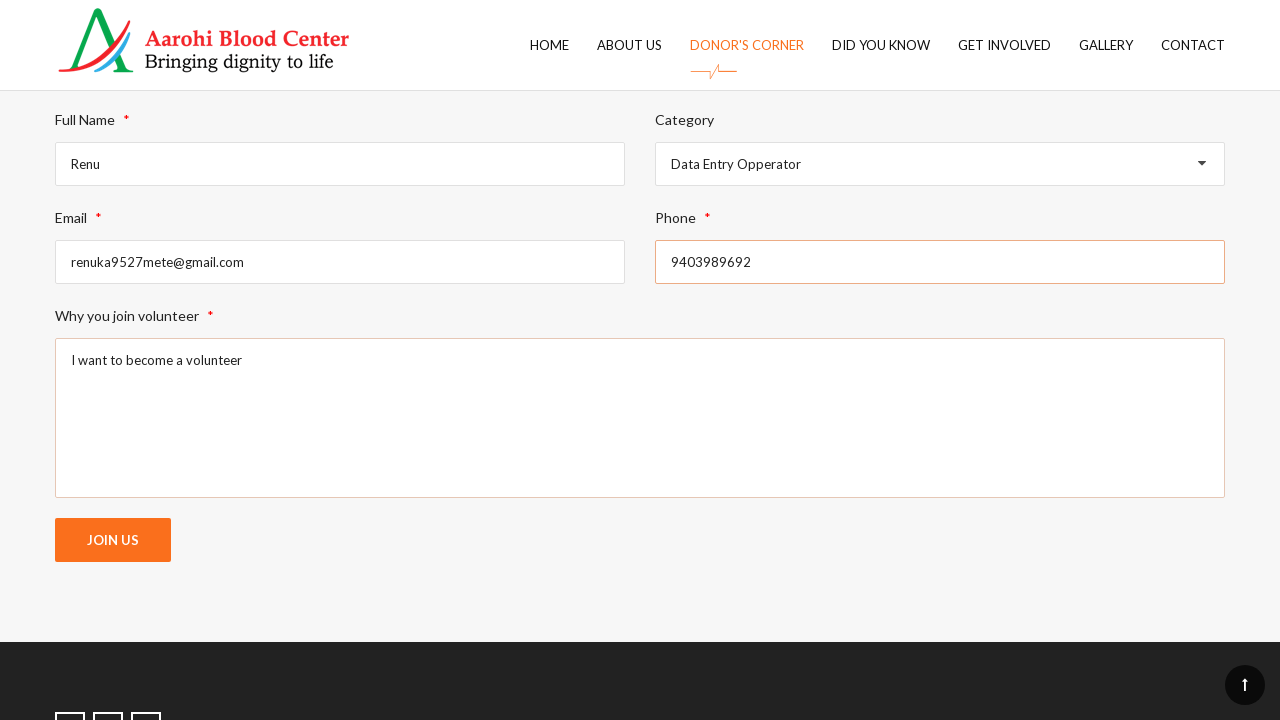

Clicked submit button to submit volunteer registration form at (113, 540) on xpath=//*[@id='volunteer-form']/div/div[6]/button
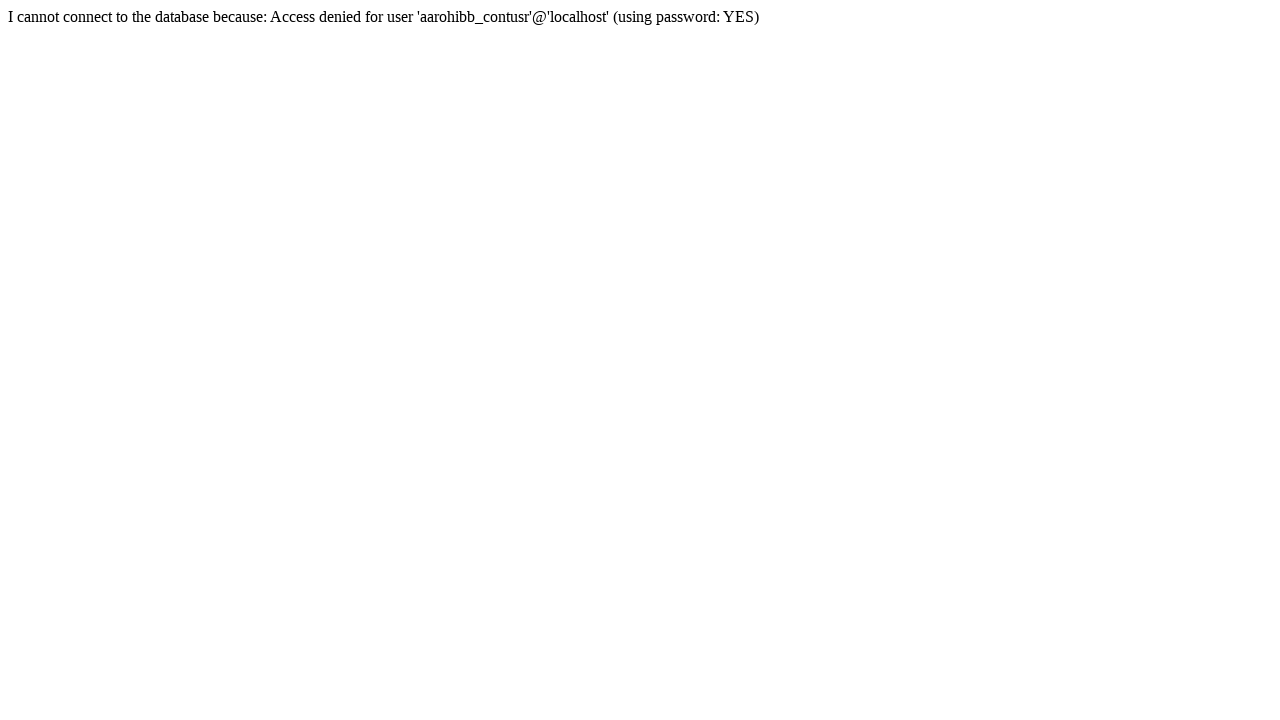

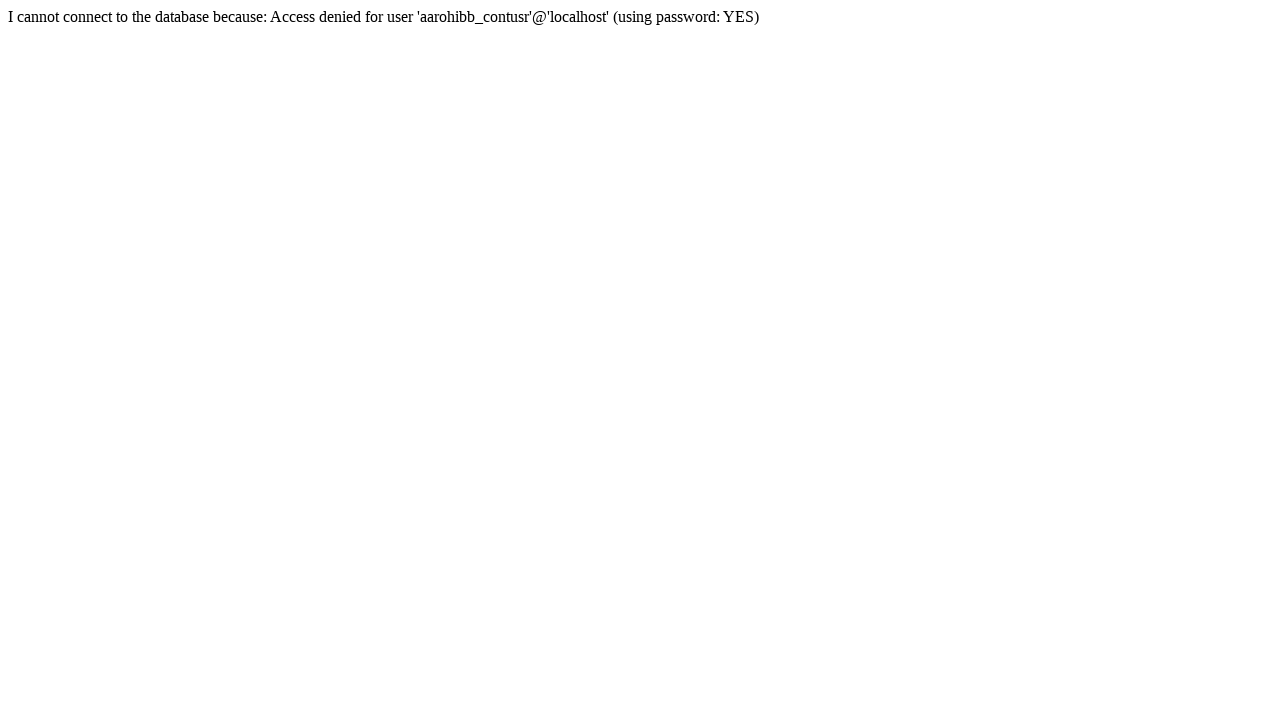